Tests that the "Clear completed" button is hidden when there are no completed items.

Starting URL: https://demo.playwright.dev/todomvc

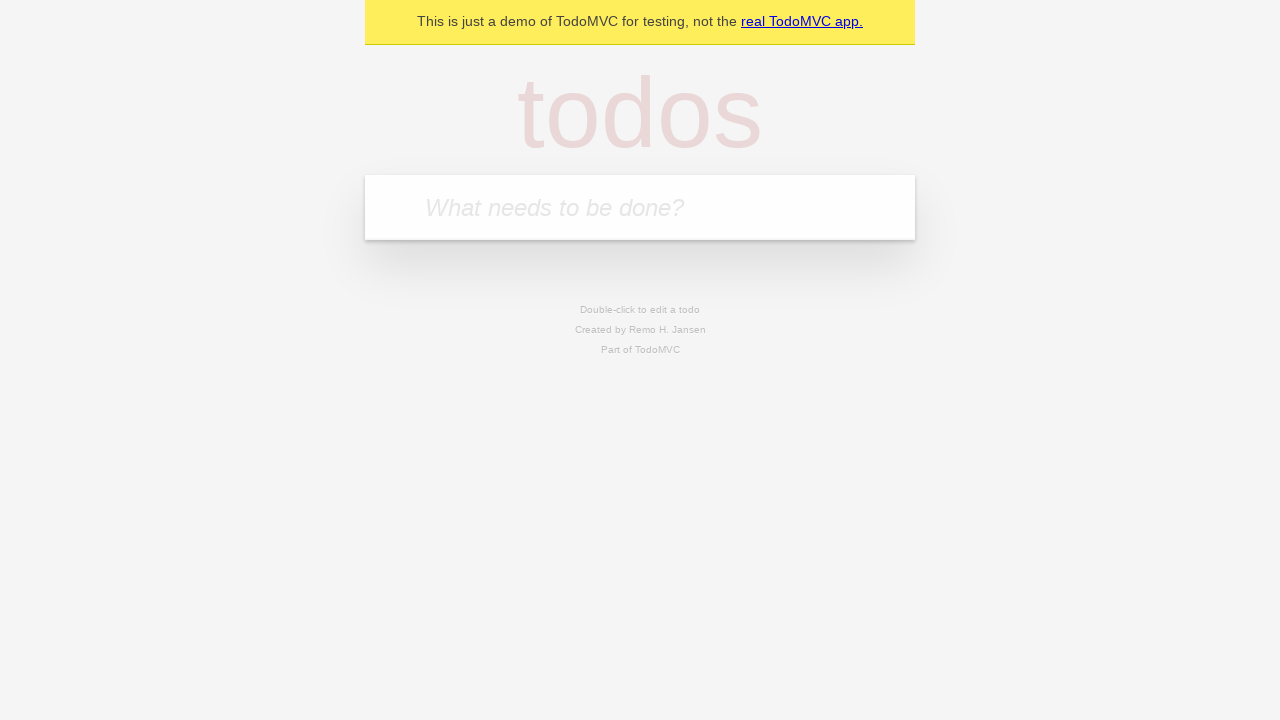

Navigated to TodoMVC demo application
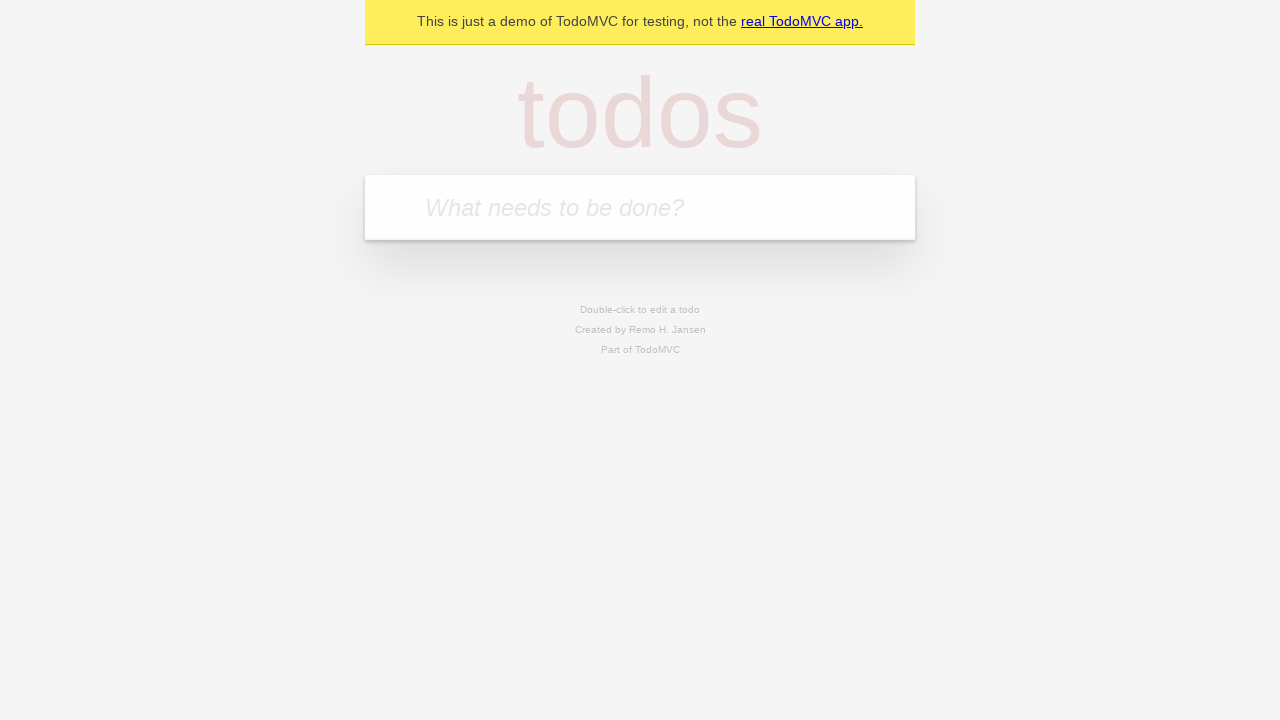

Located the todo input field
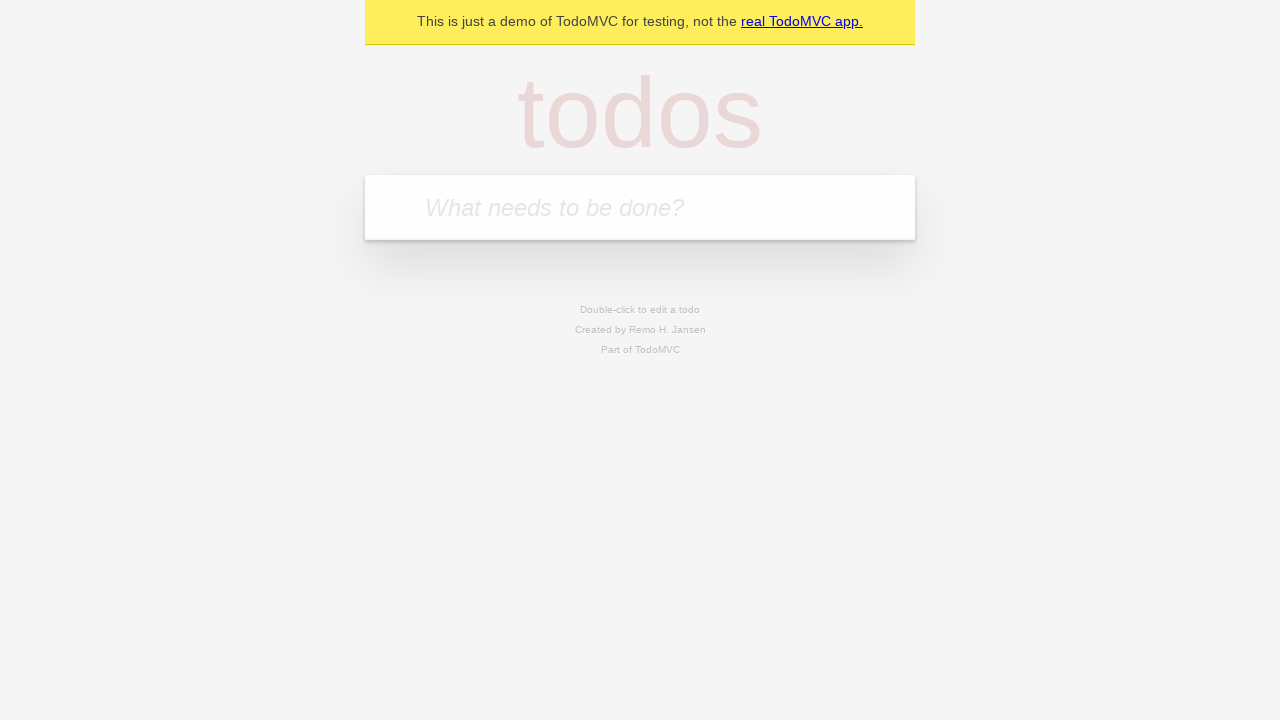

Filled first todo: 'buy some cheese' on internal:attr=[placeholder="What needs to be done?"i]
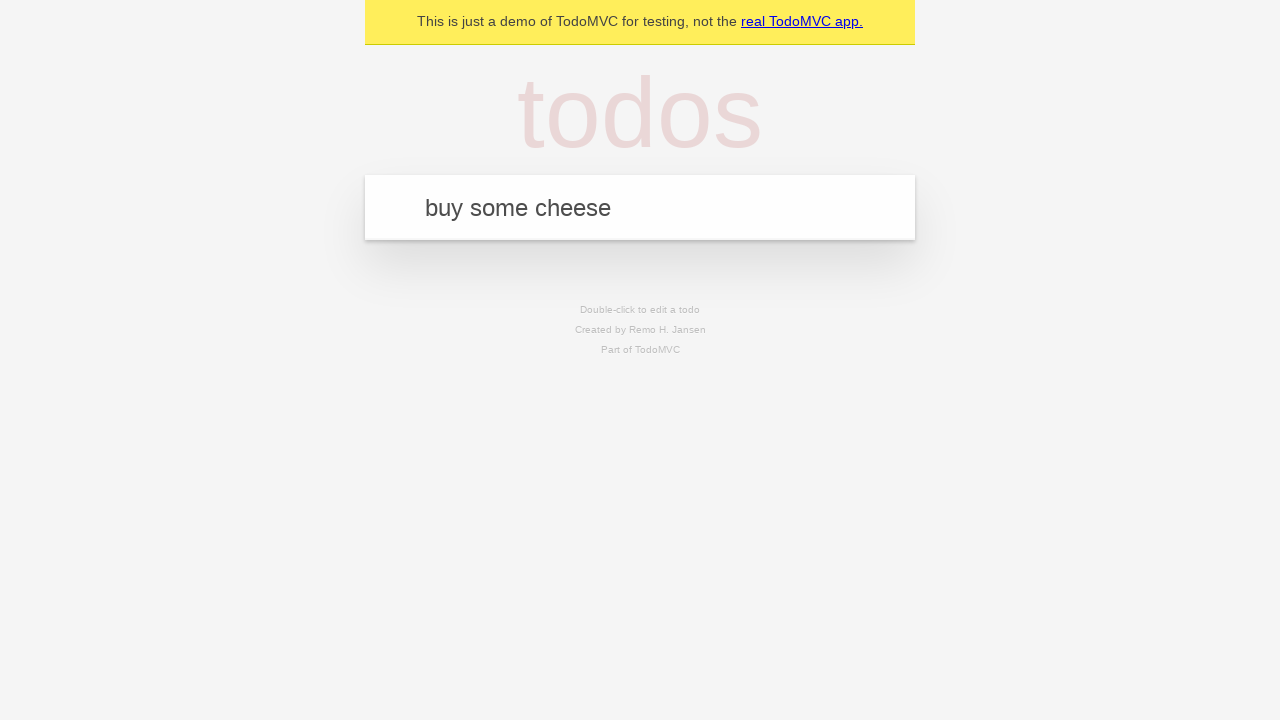

Pressed Enter to create first todo on internal:attr=[placeholder="What needs to be done?"i]
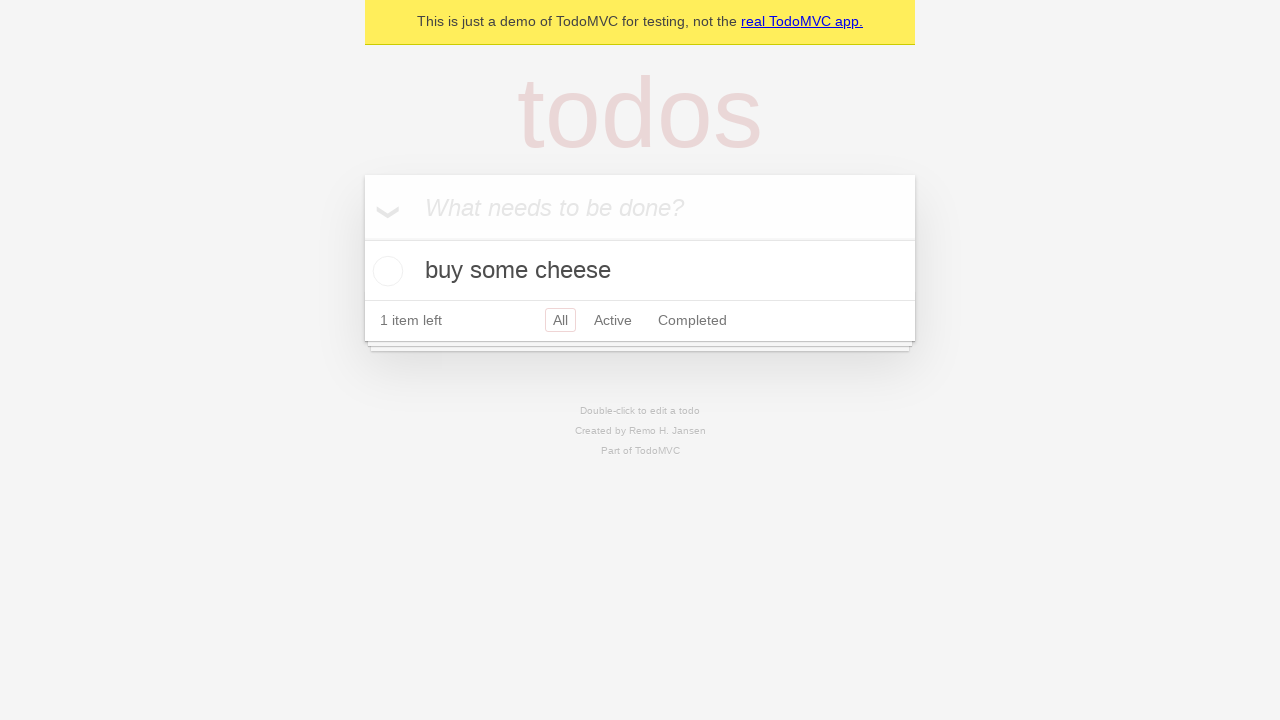

Filled second todo: 'feed the cat' on internal:attr=[placeholder="What needs to be done?"i]
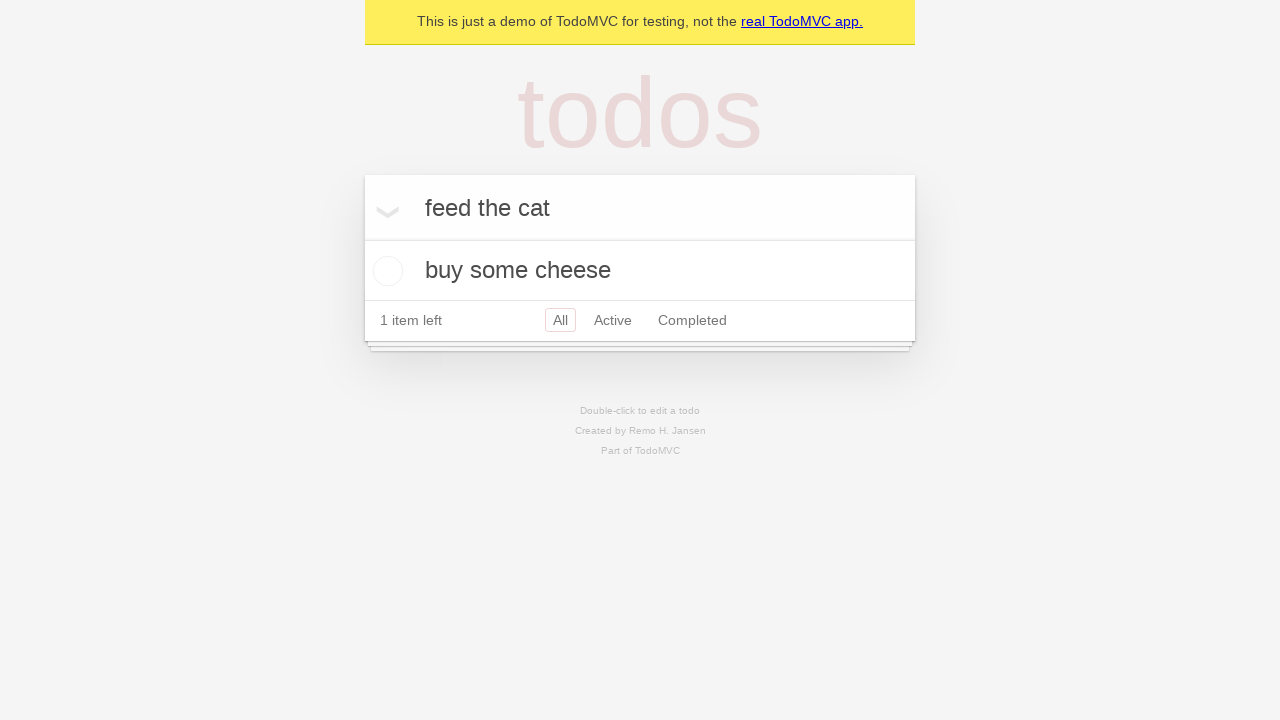

Pressed Enter to create second todo on internal:attr=[placeholder="What needs to be done?"i]
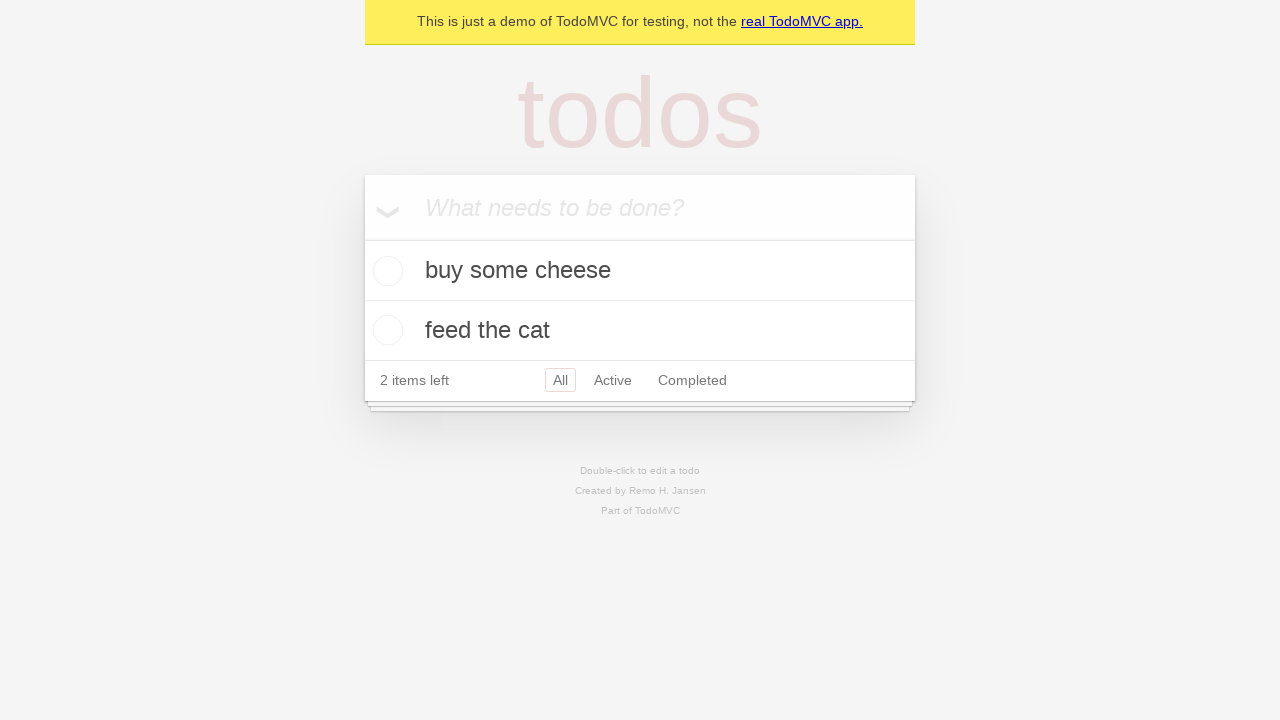

Filled third todo: 'book a doctors appointment' on internal:attr=[placeholder="What needs to be done?"i]
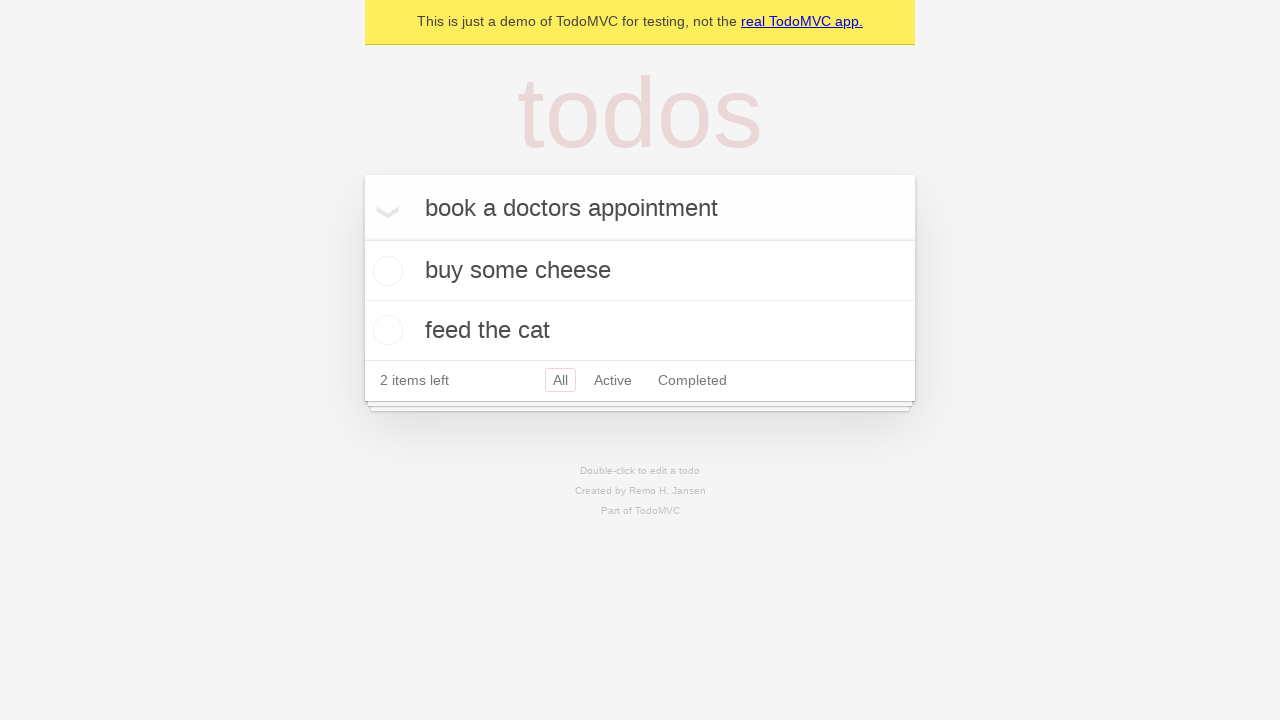

Pressed Enter to create third todo on internal:attr=[placeholder="What needs to be done?"i]
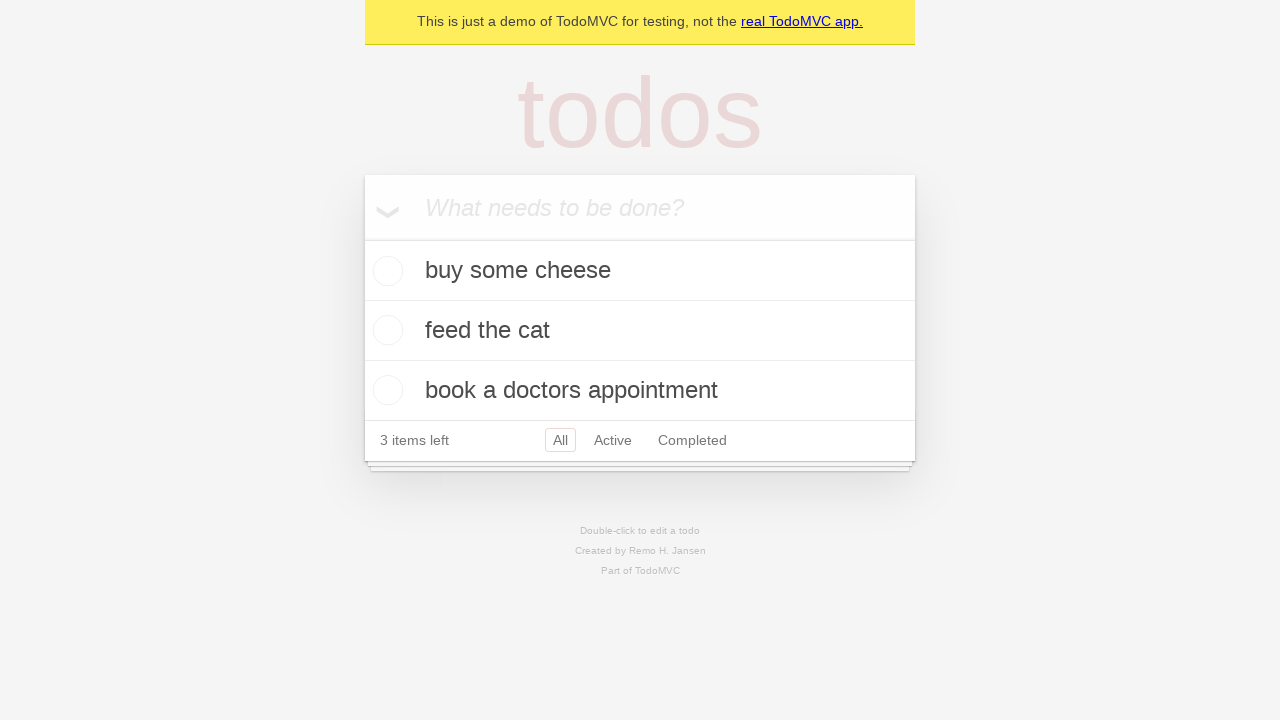

Verified all three todos were created
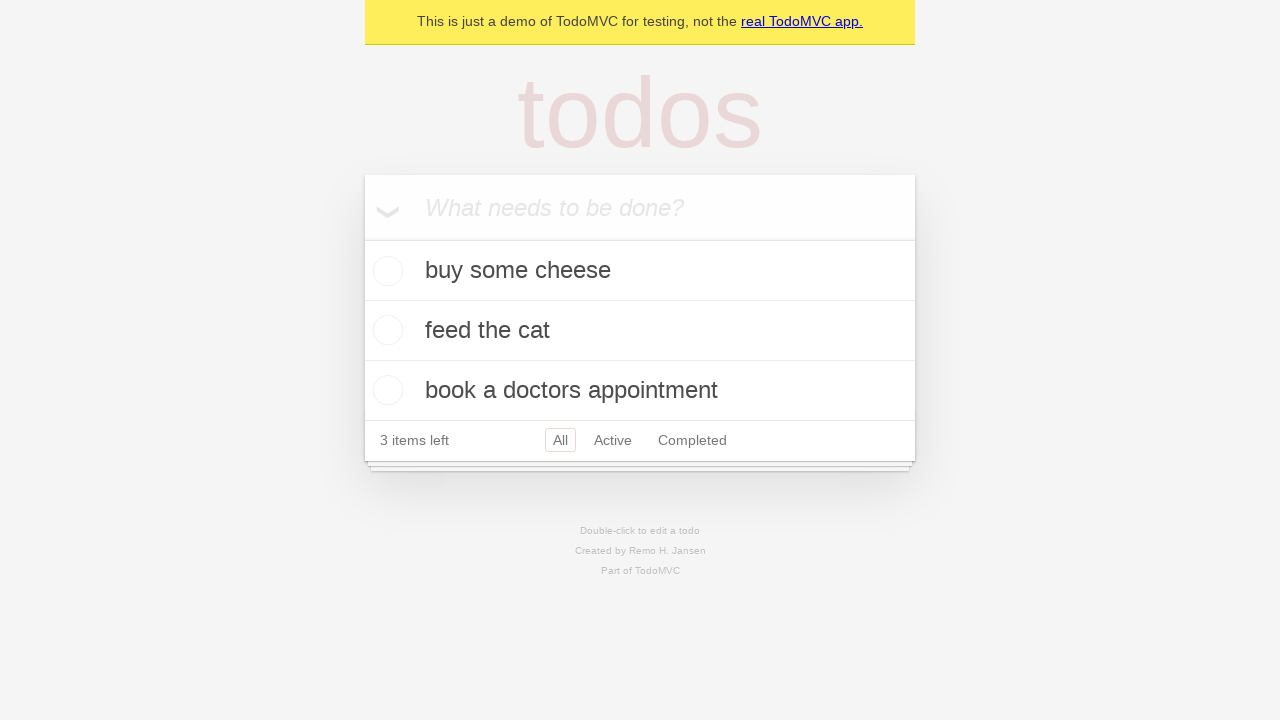

Checked the first todo as completed at (385, 271) on .todo-list li .toggle >> nth=0
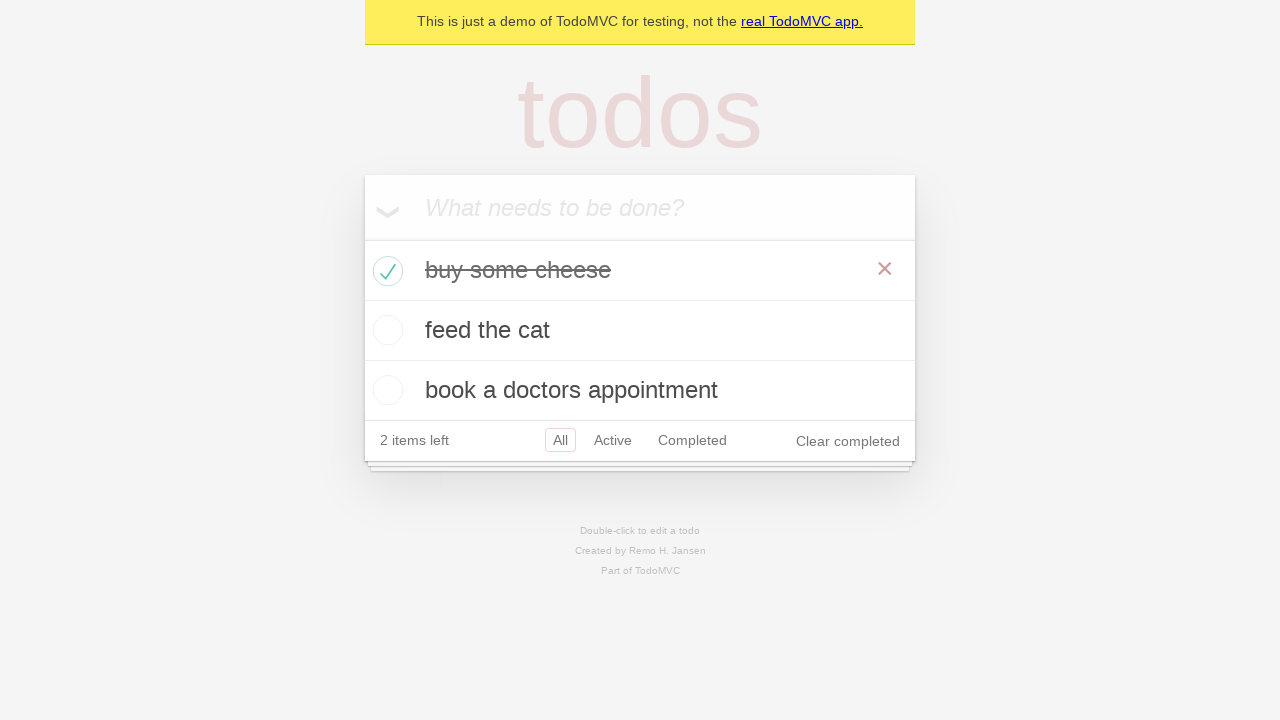

Clicked 'Clear completed' button at (848, 441) on internal:role=button[name="Clear completed"i]
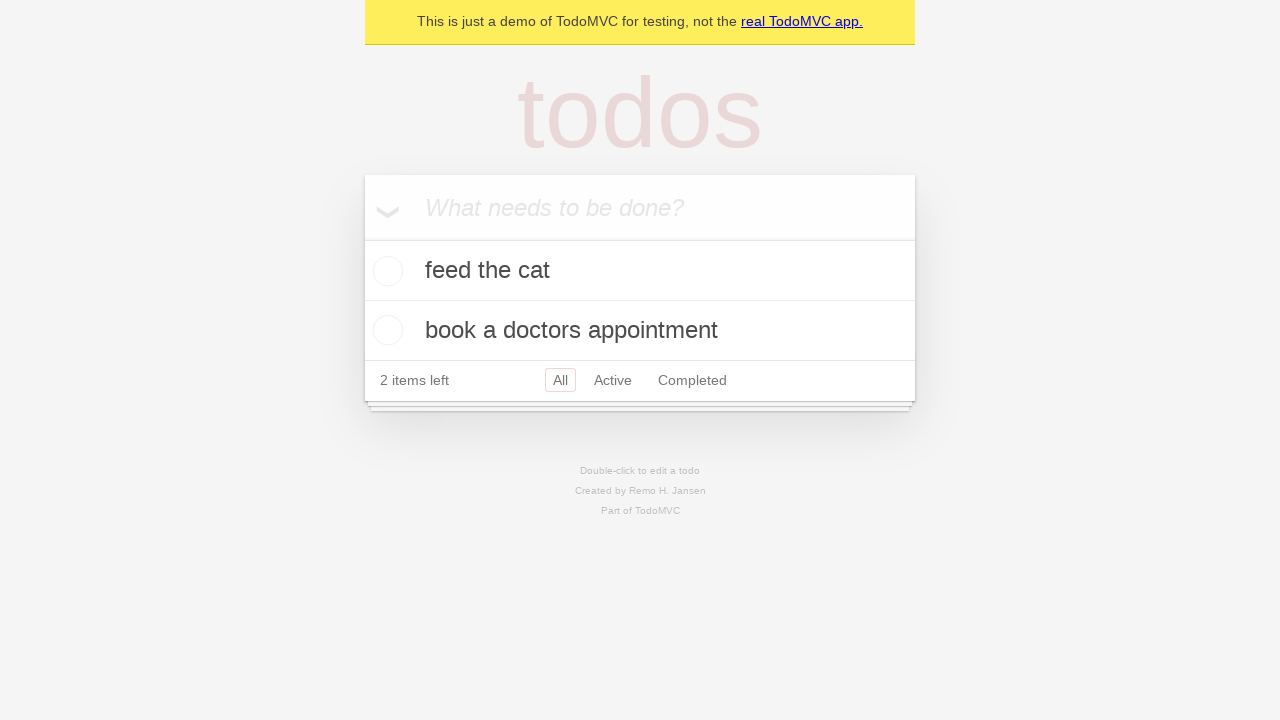

'Clear completed' button is now hidden when no completed items remain
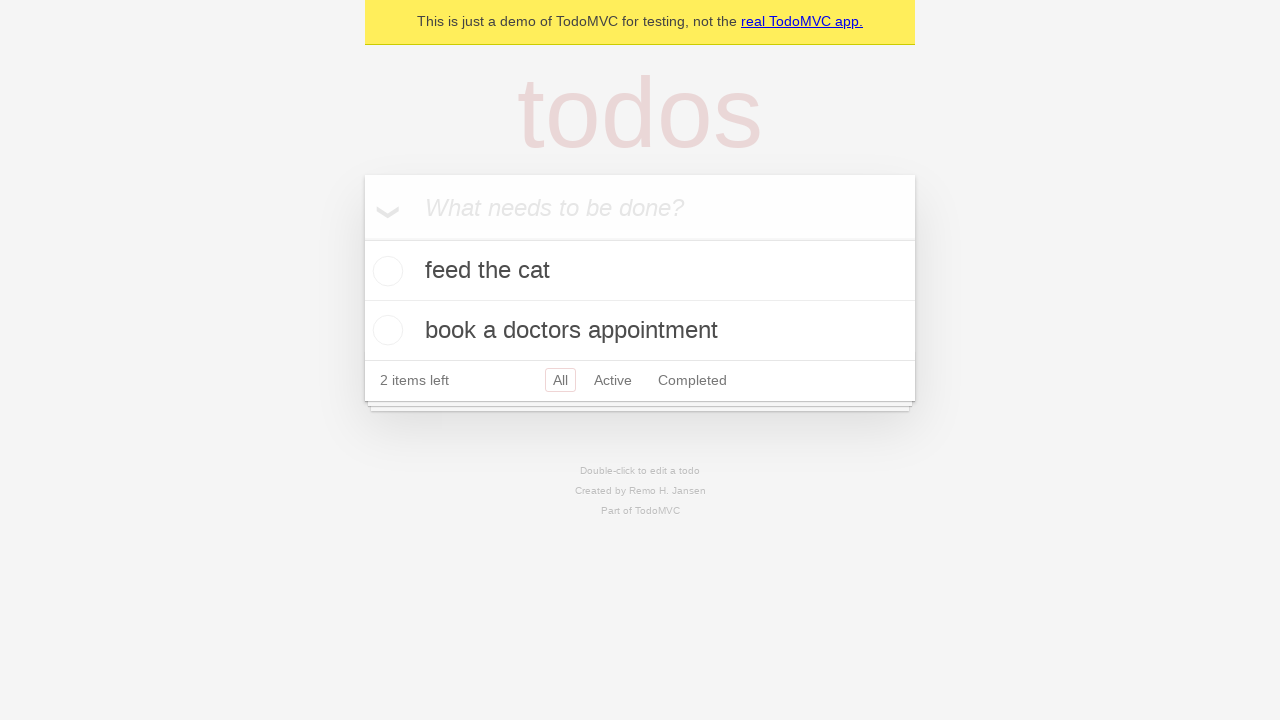

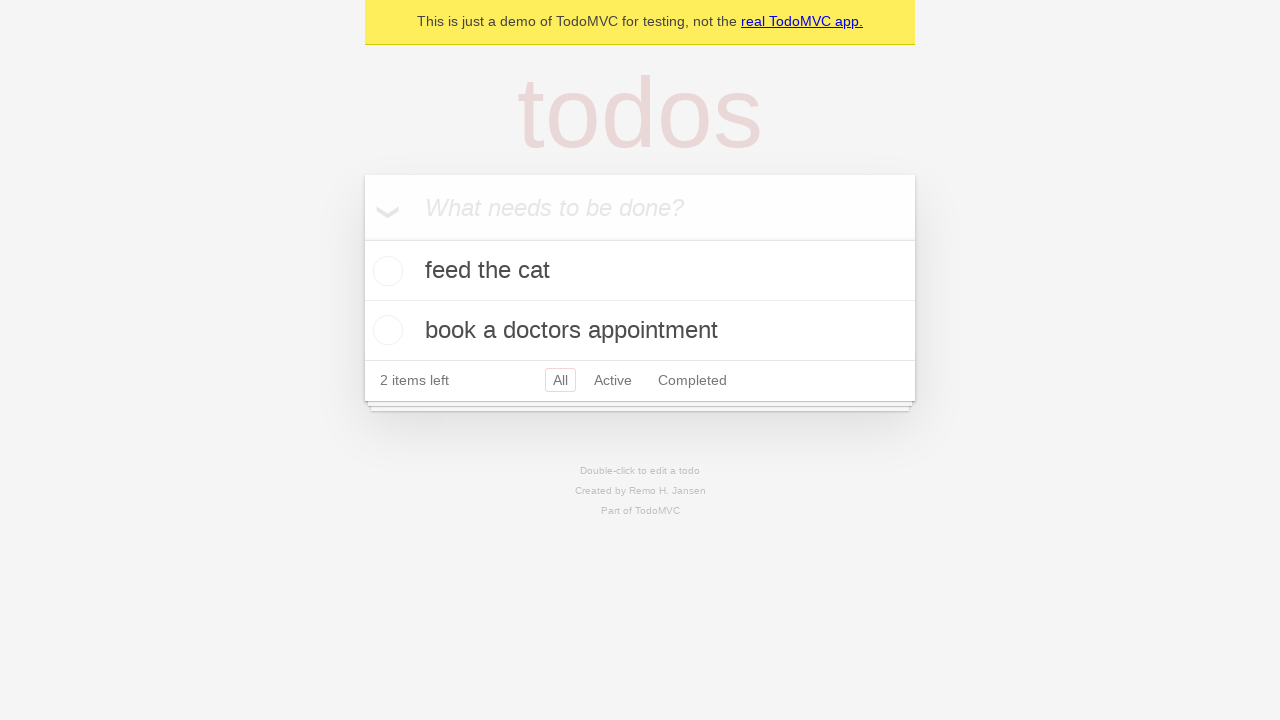